Tests basic form interaction on an automation practice page by typing text into an autocomplete search box and clicking on a button to open a new window.

Starting URL: https://rahulshettyacademy.com/AutomationPractice/

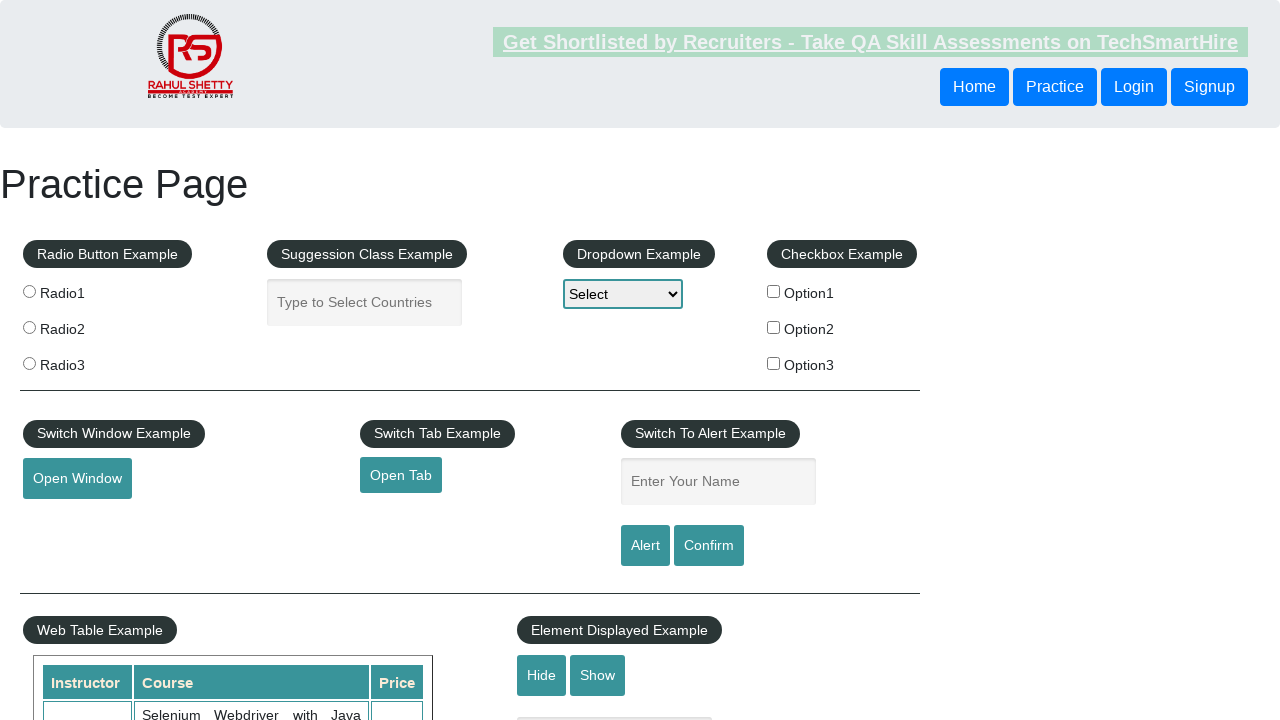

Filled autocomplete search box with 'Selenium 4 WebDriverListener' on #autocomplete
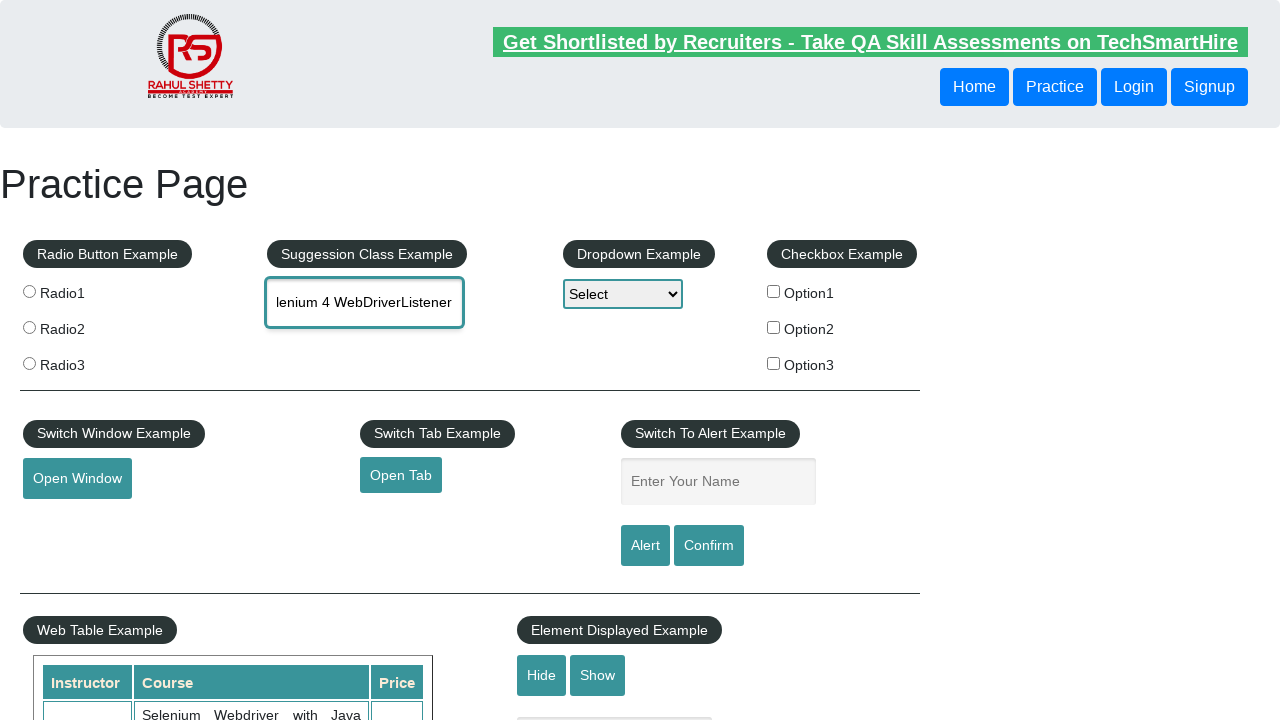

Clicked 'Open Window' button at (77, 479) on #openwindow
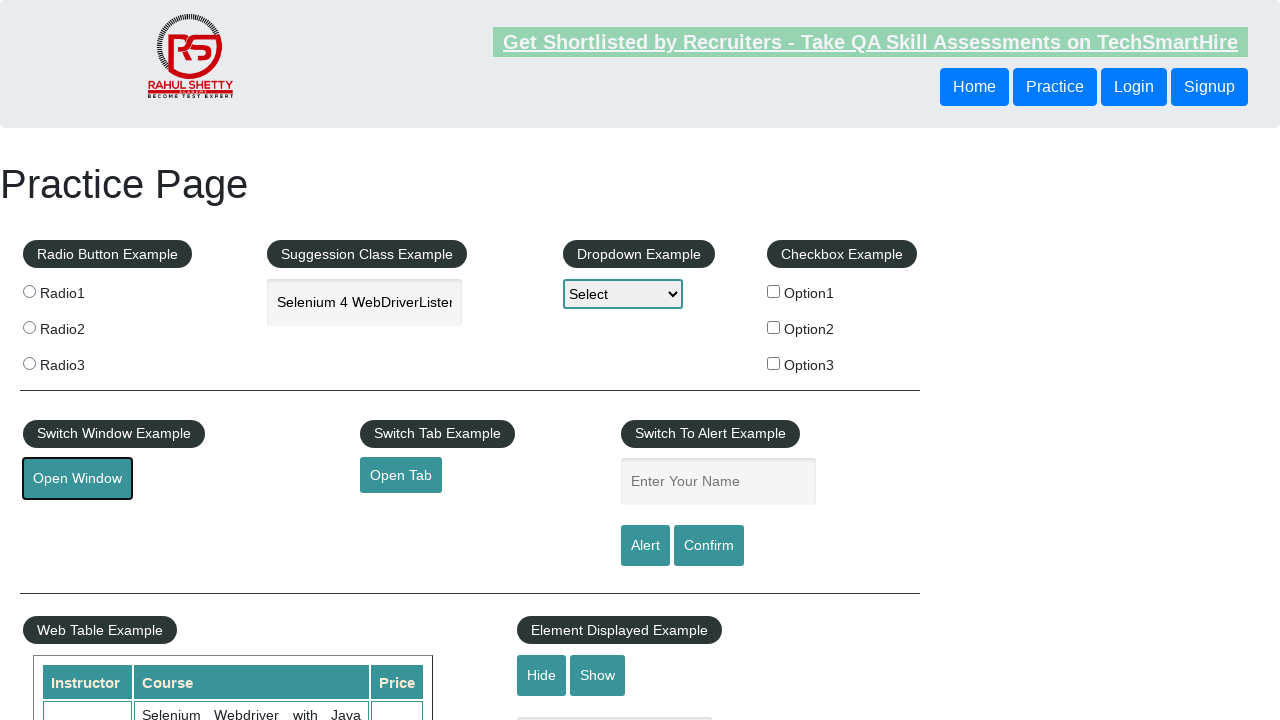

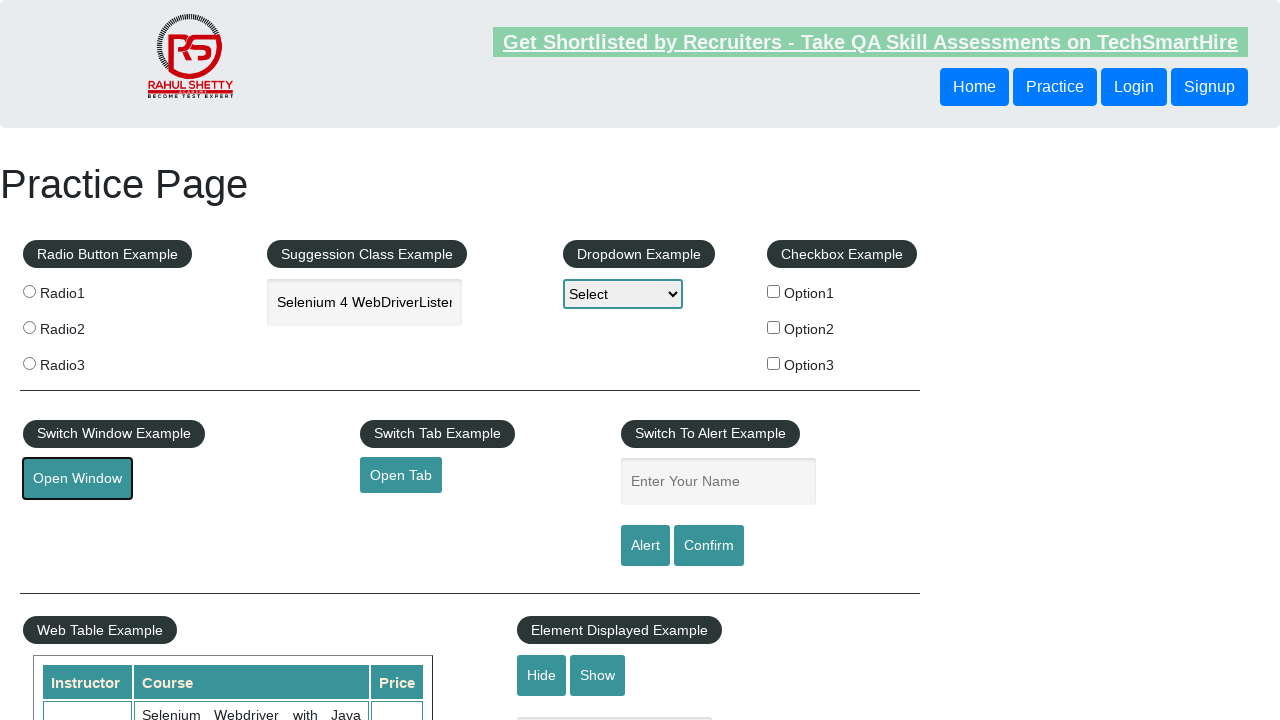